Tests adding a new todo item by filling in text in the input field and clicking the add button, then verifying the new item appears.

Starting URL: https://lambdatest.github.io/sample-todo-app/

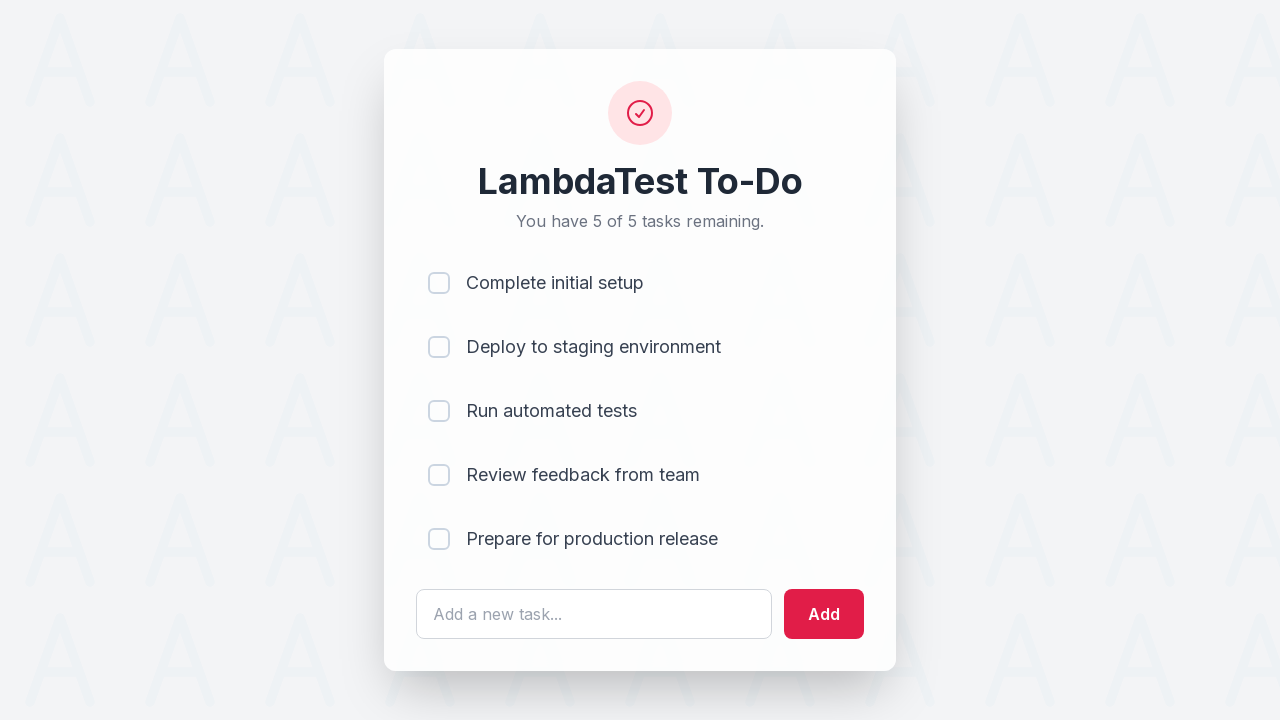

Filled todo input field with 'Happy Testing at LambdaTest' on #sampletodotext
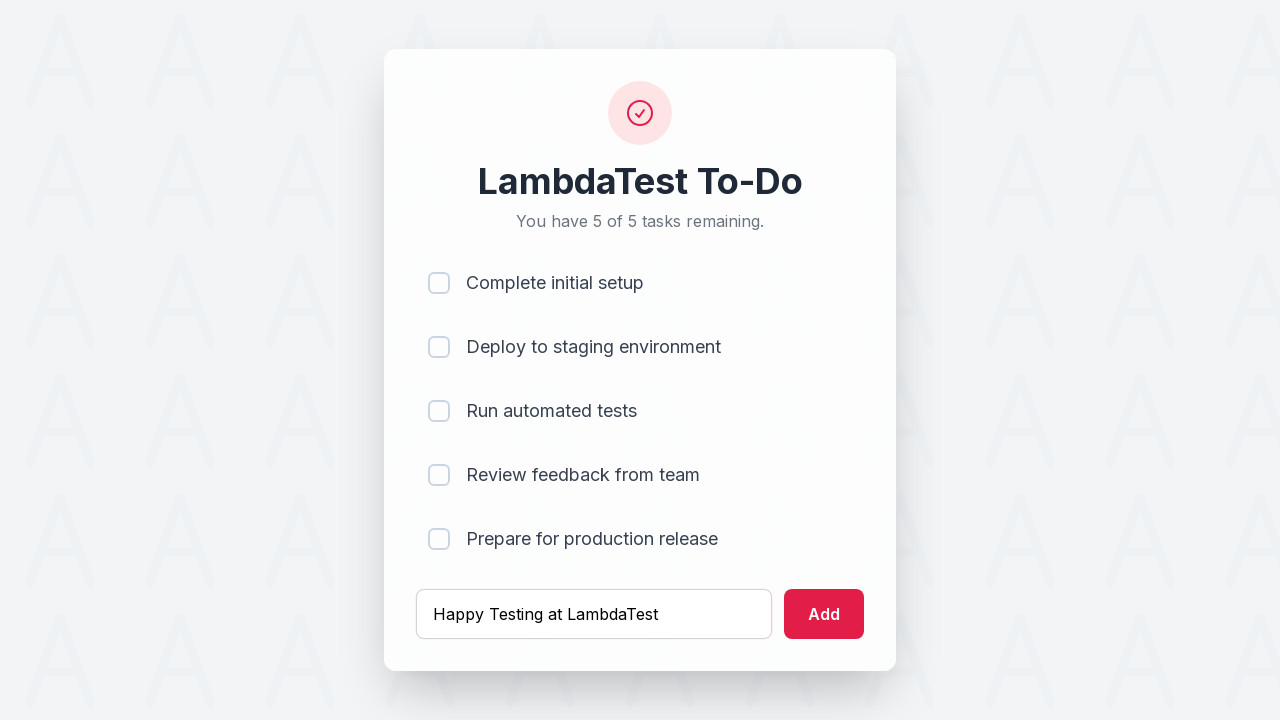

Clicked add button to submit new todo item at (824, 614) on #addbutton
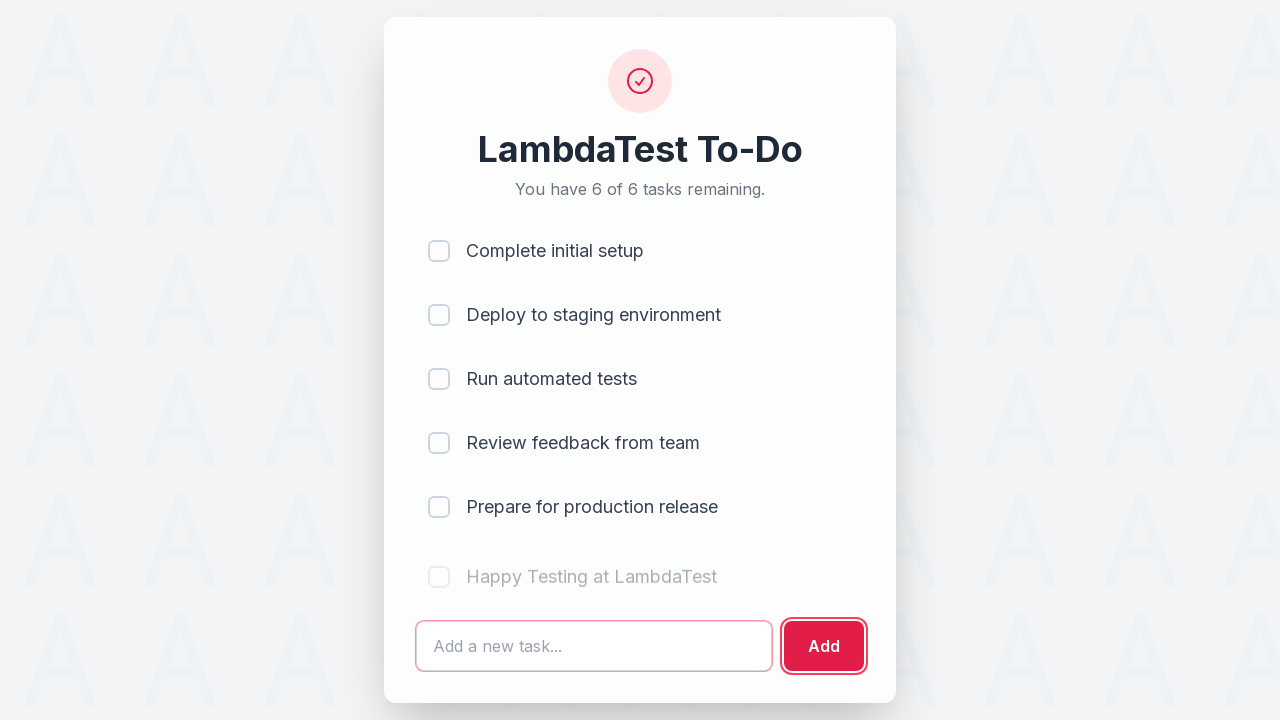

New todo item appeared in the list
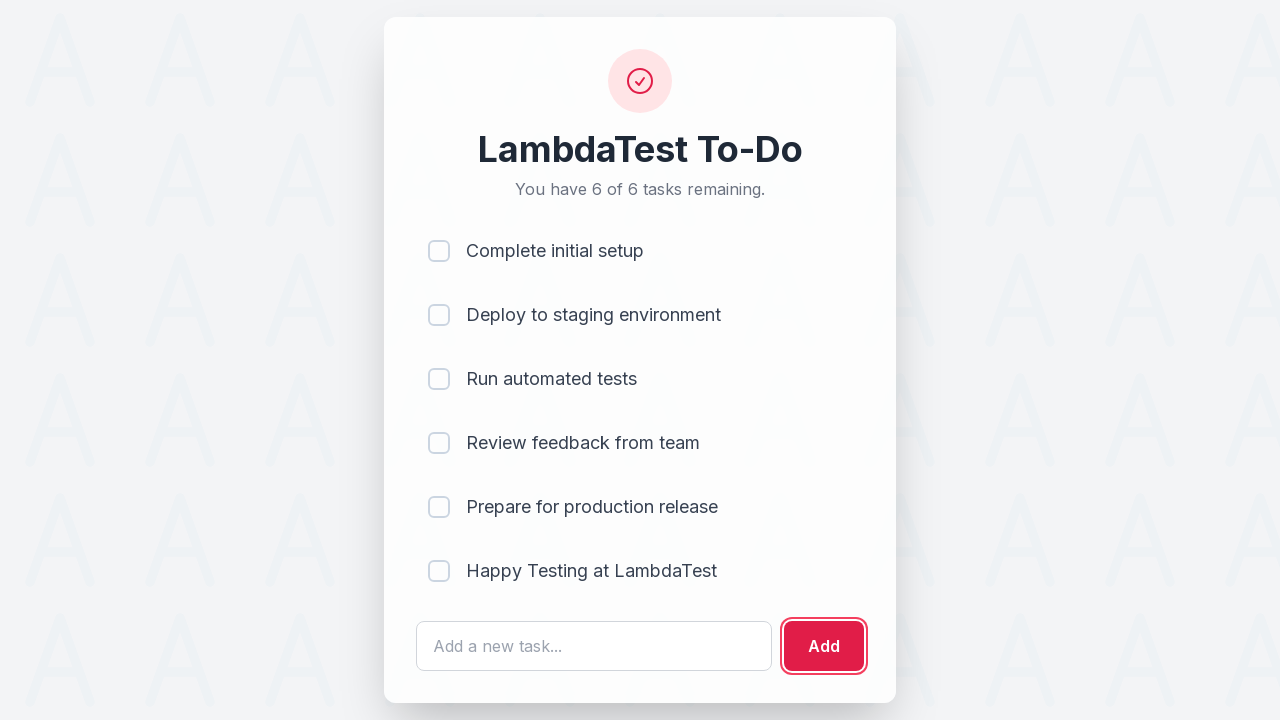

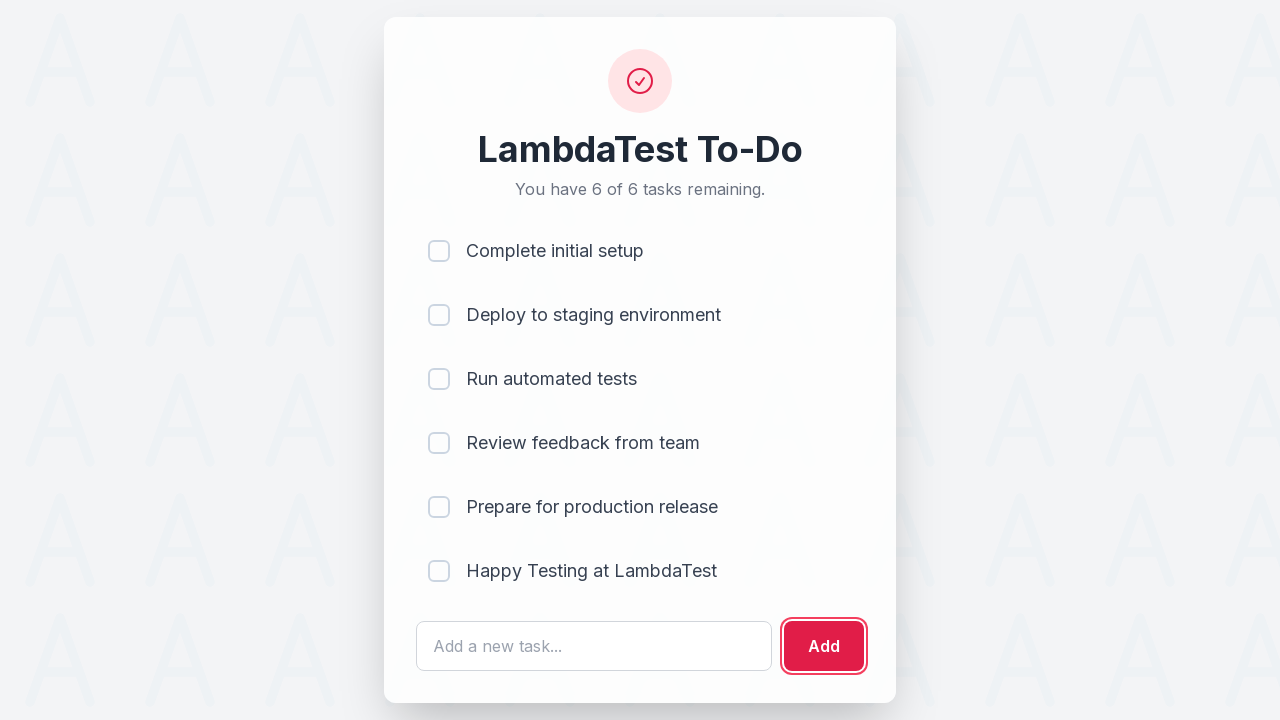